Tests a customized multi-select listbox by clicking to open it, using the END key to navigate to the last option, and pressing ENTER to select it.

Starting URL: https://www.nobroker.in/

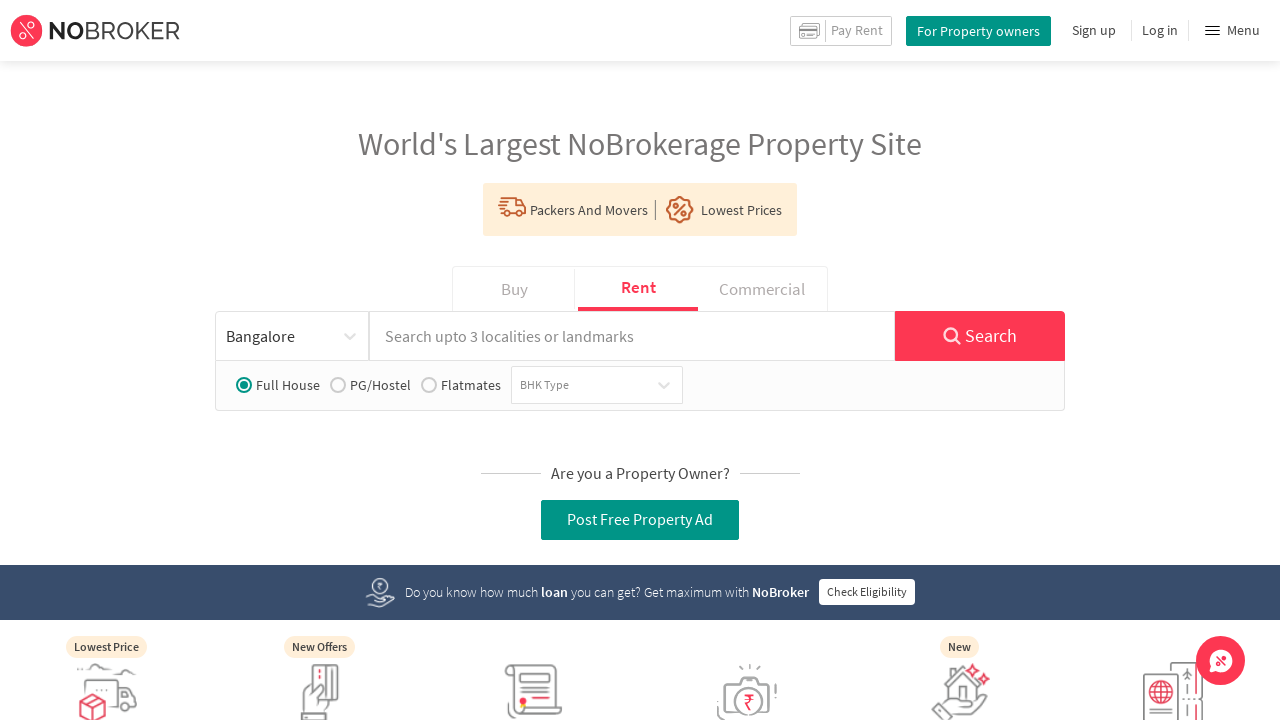

Waited for page to load
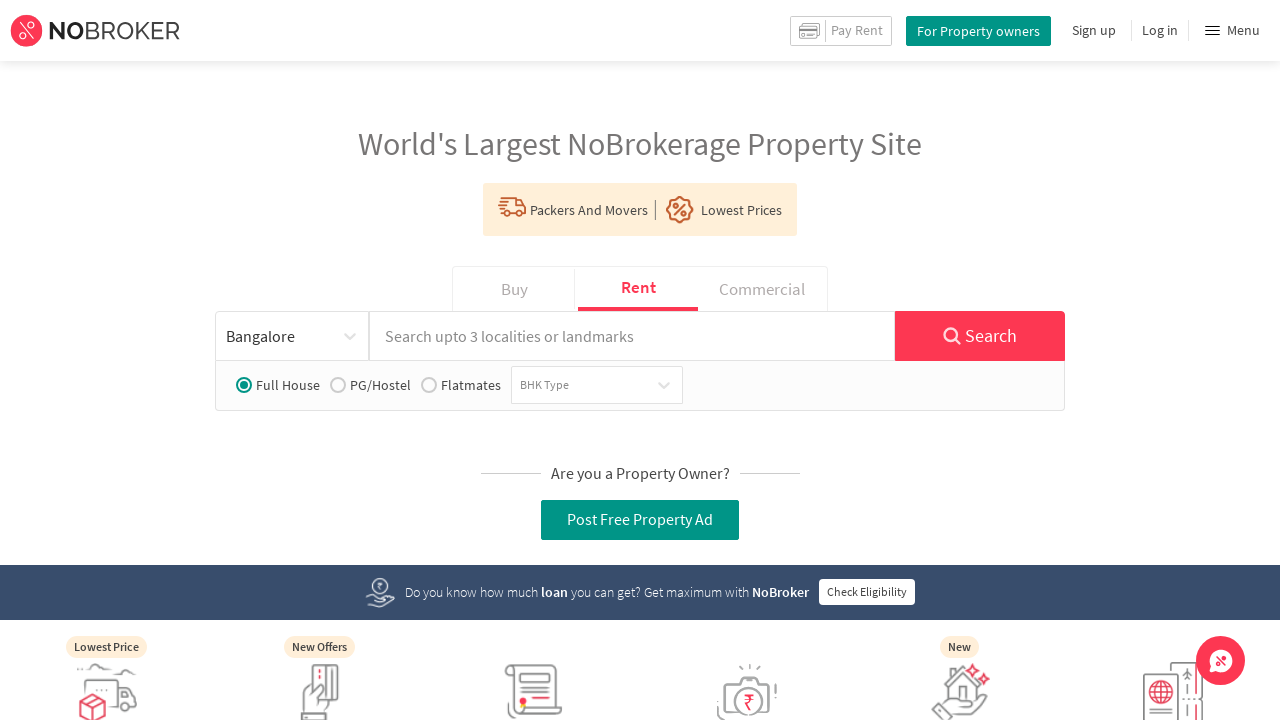

Clicked on multi-select listbox to open it at (579, 385) on div.css-1hwfws3.nb-select__value-container.nb-select__value-container--is-multi
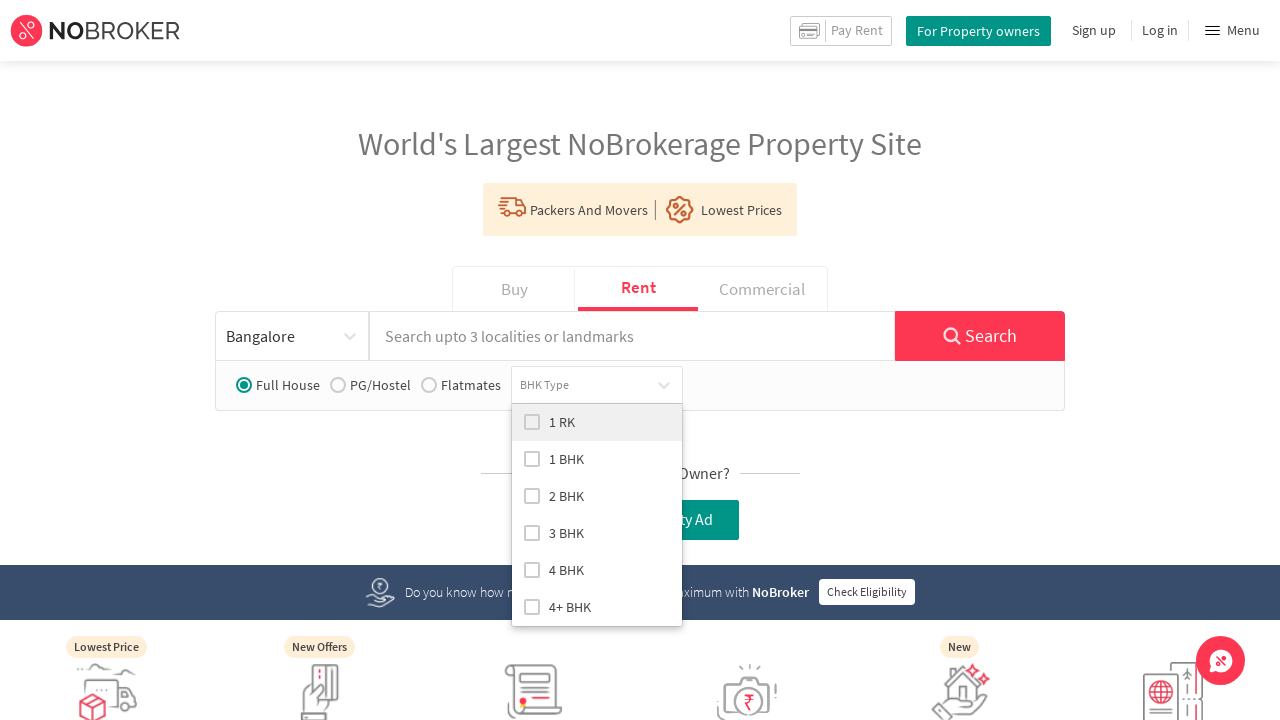

Waited for dropdown options to appear
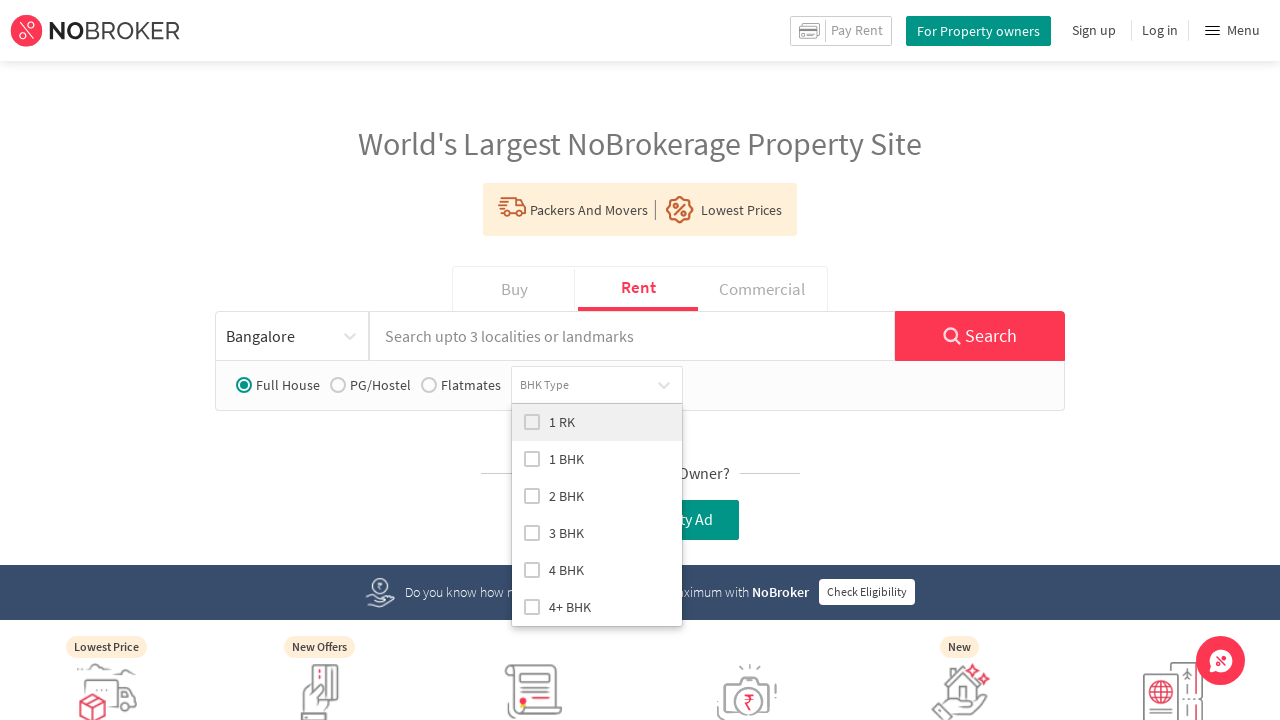

Pressed END key to navigate to last option
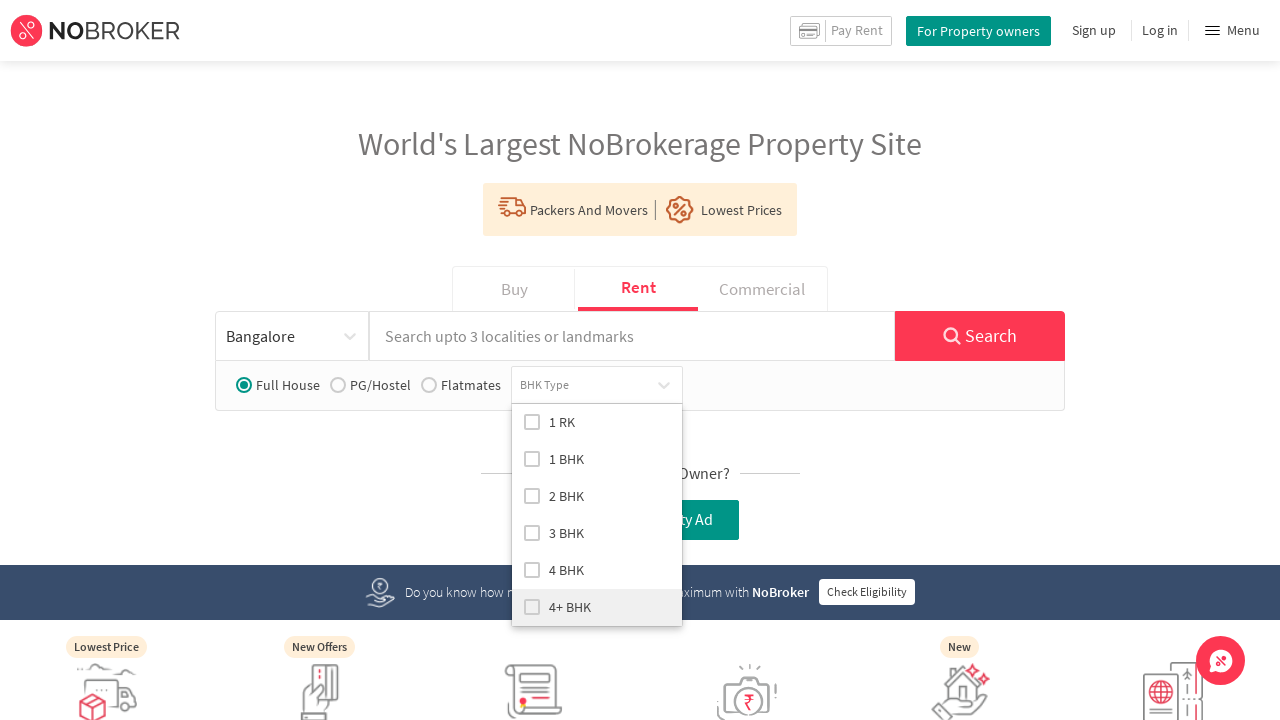

Waited briefly after END key press
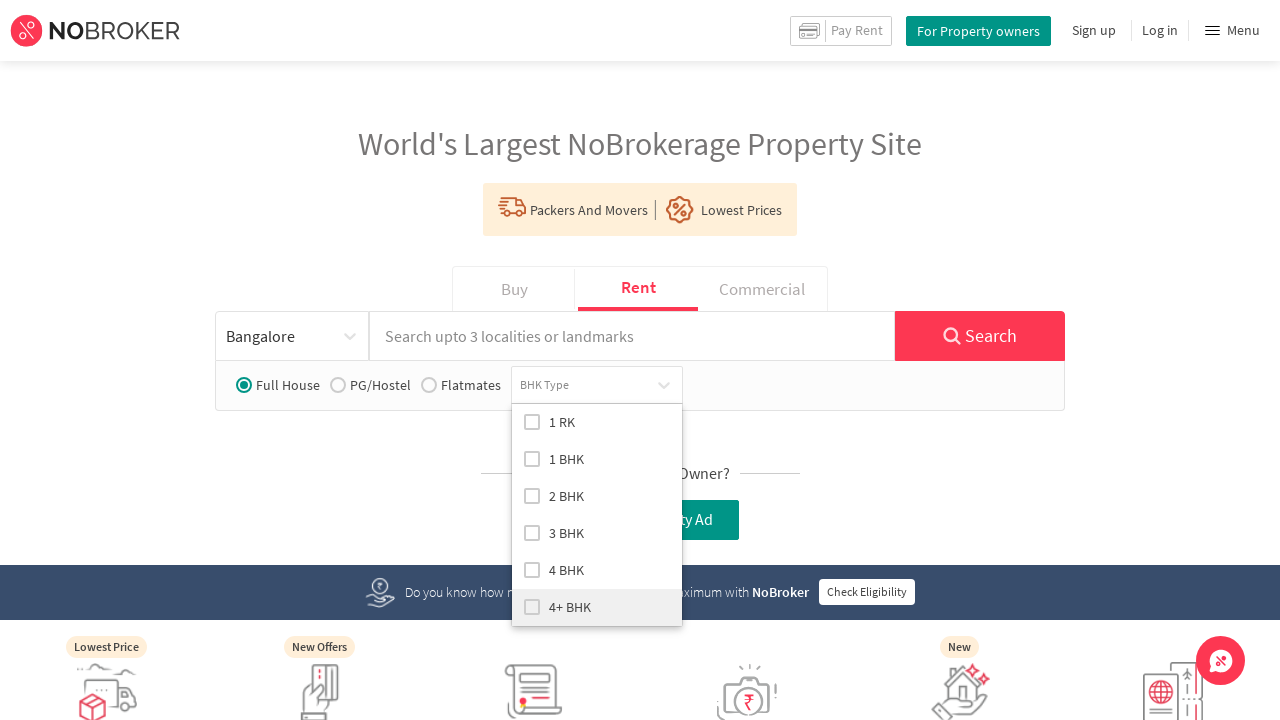

Pressed ENTER to select the last option
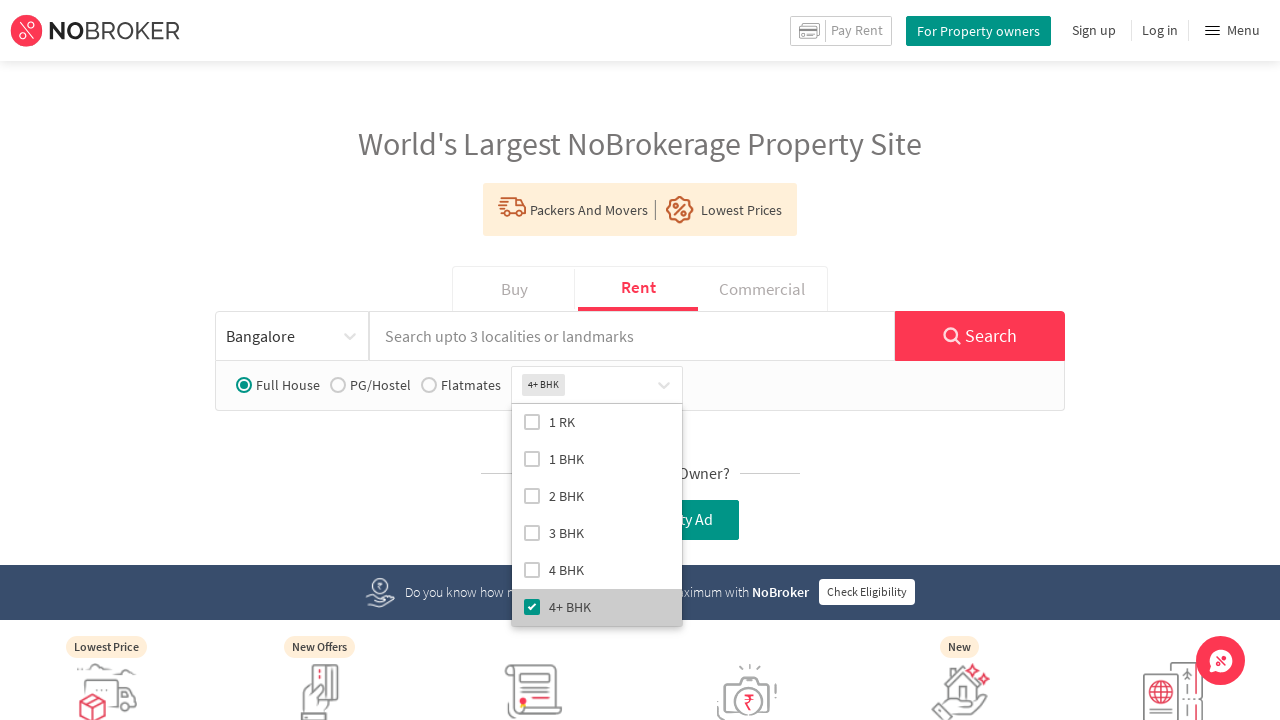

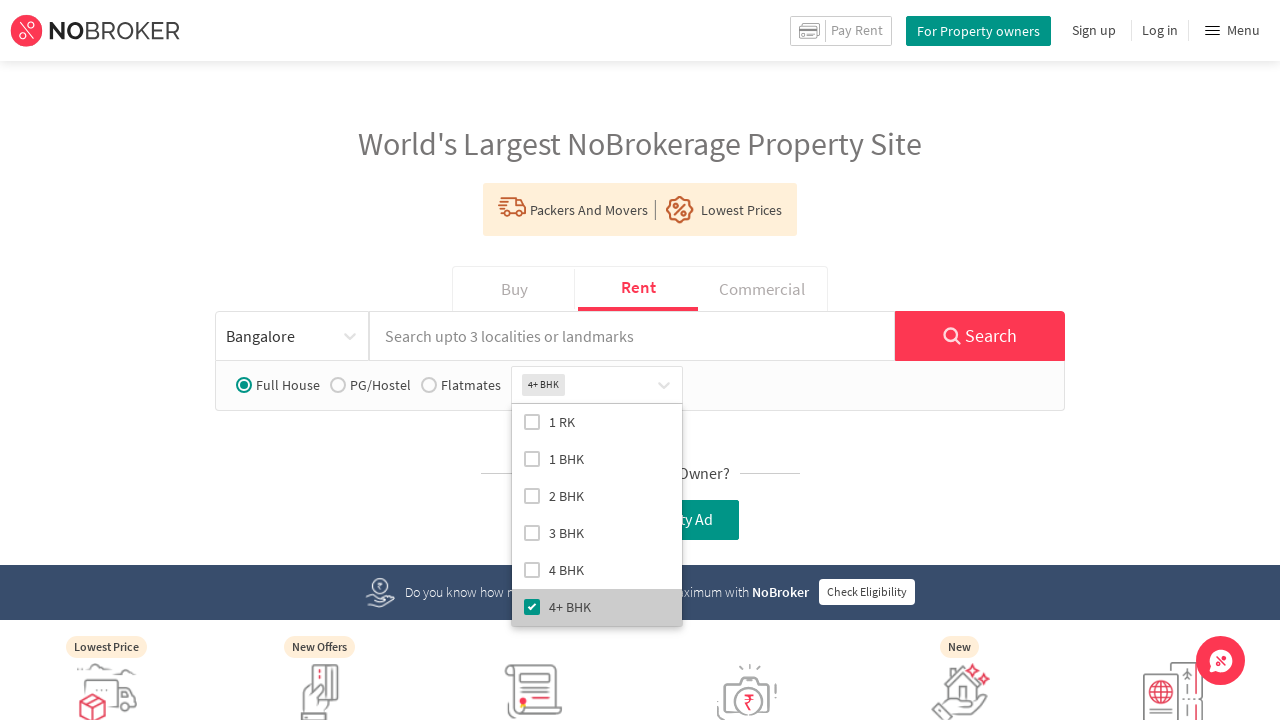